Tests a select menu interaction by typing a value and pressing Enter to select it

Starting URL: http://demoqa.com/select-menu

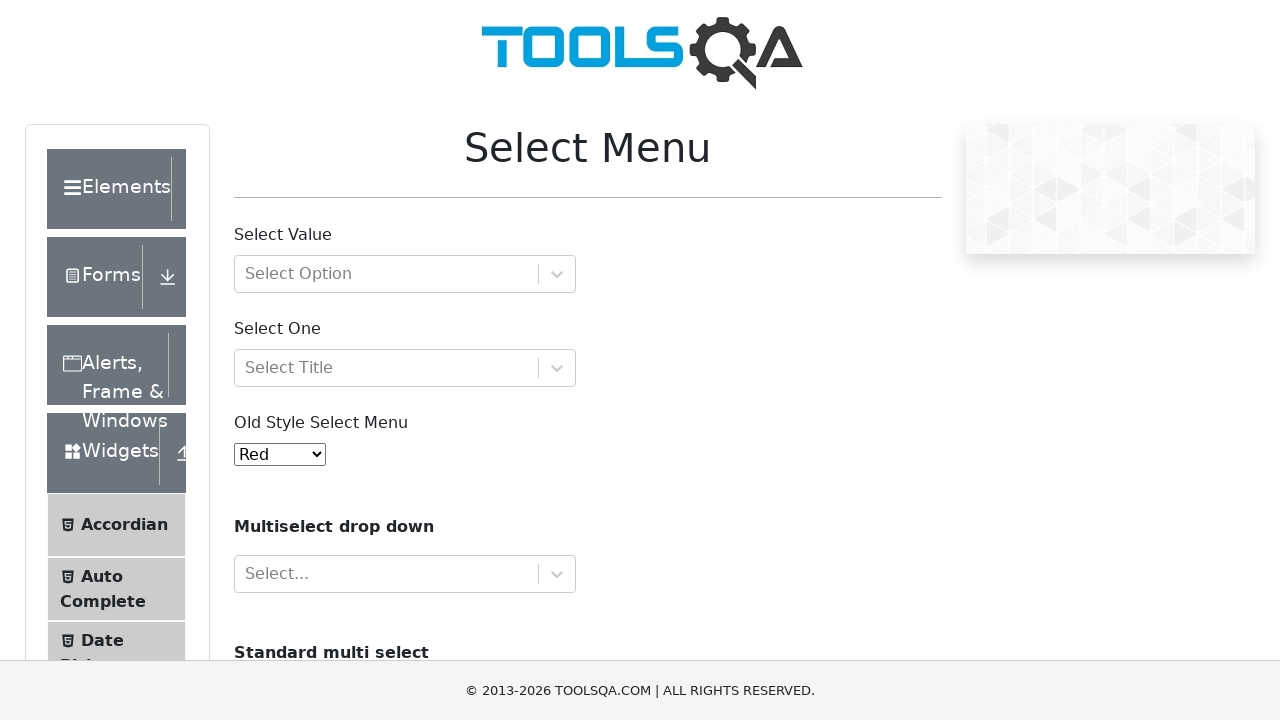

Filled select menu input with 'Ms.' on //input[@id='react-select-3-input']
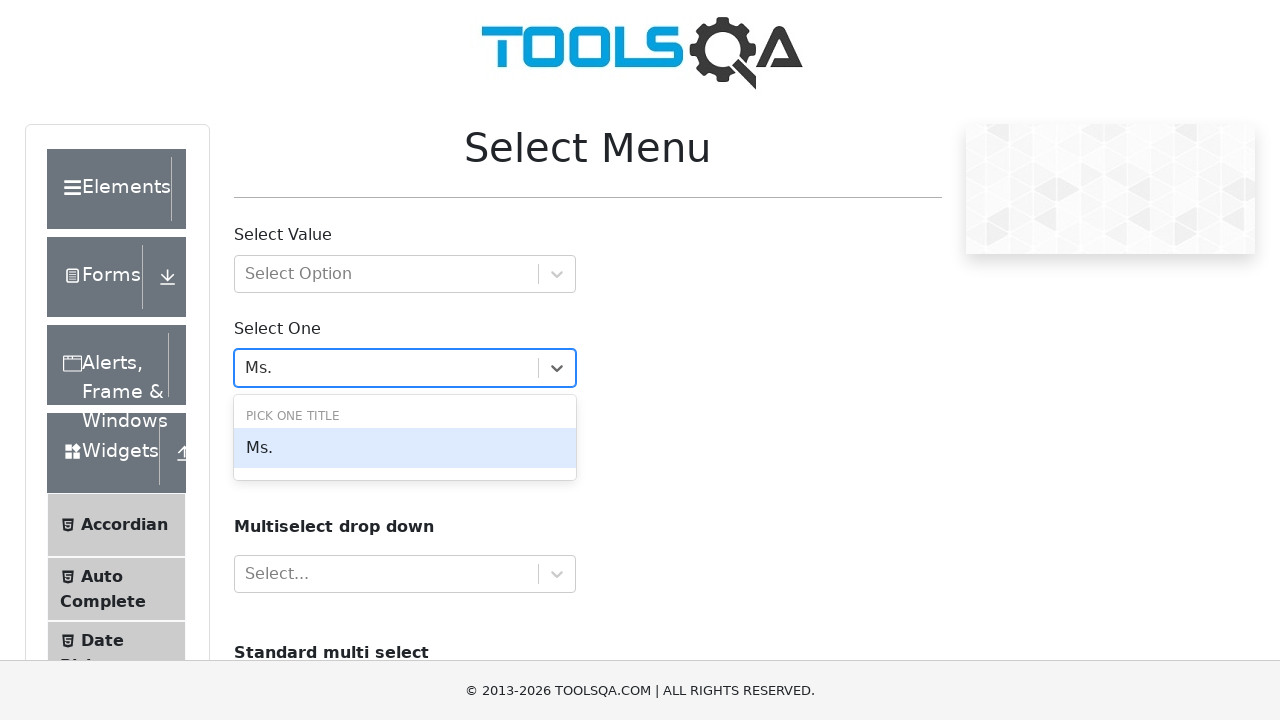

Pressed Enter to select 'Ms.' from the dropdown on //input[@id='react-select-3-input']
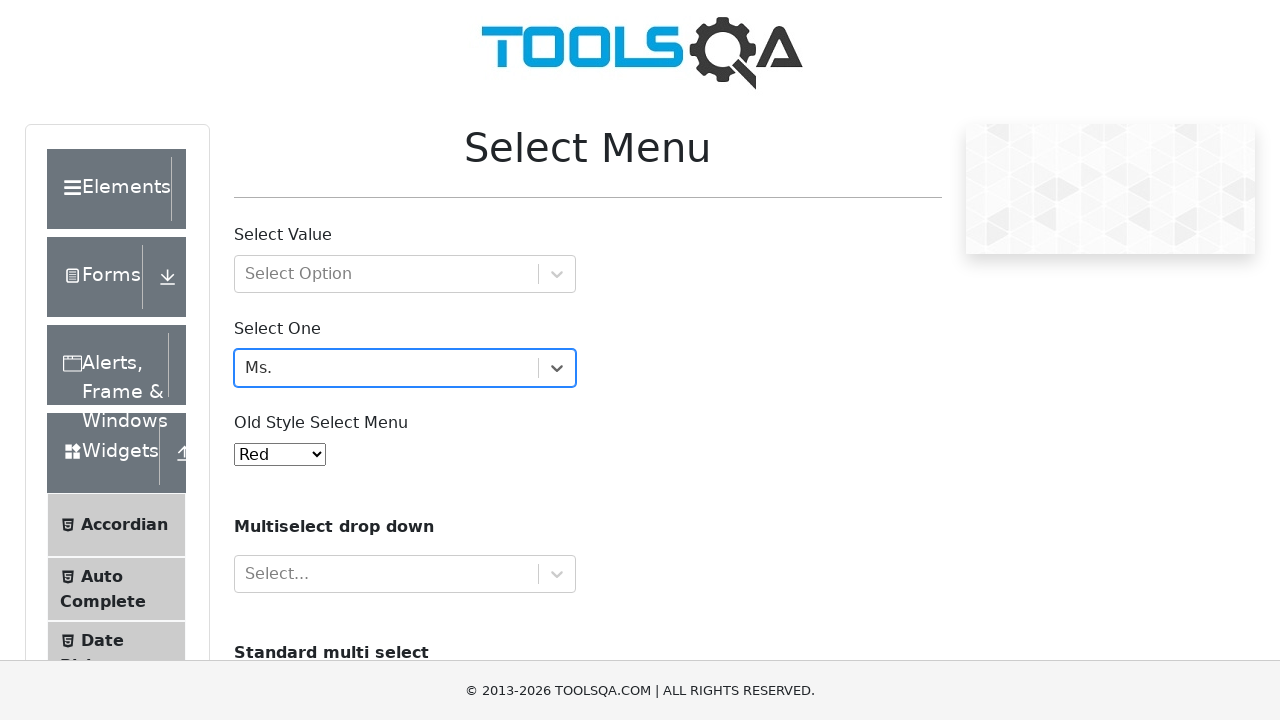

Waited for selection to be processed
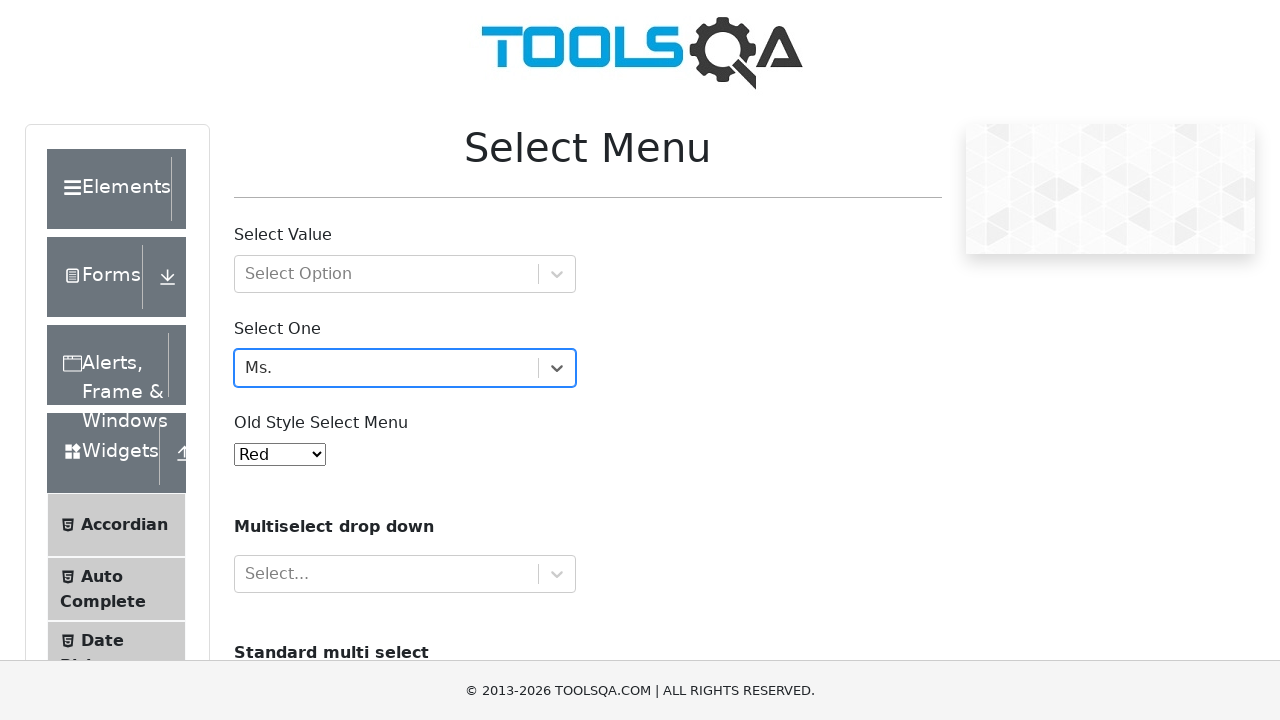

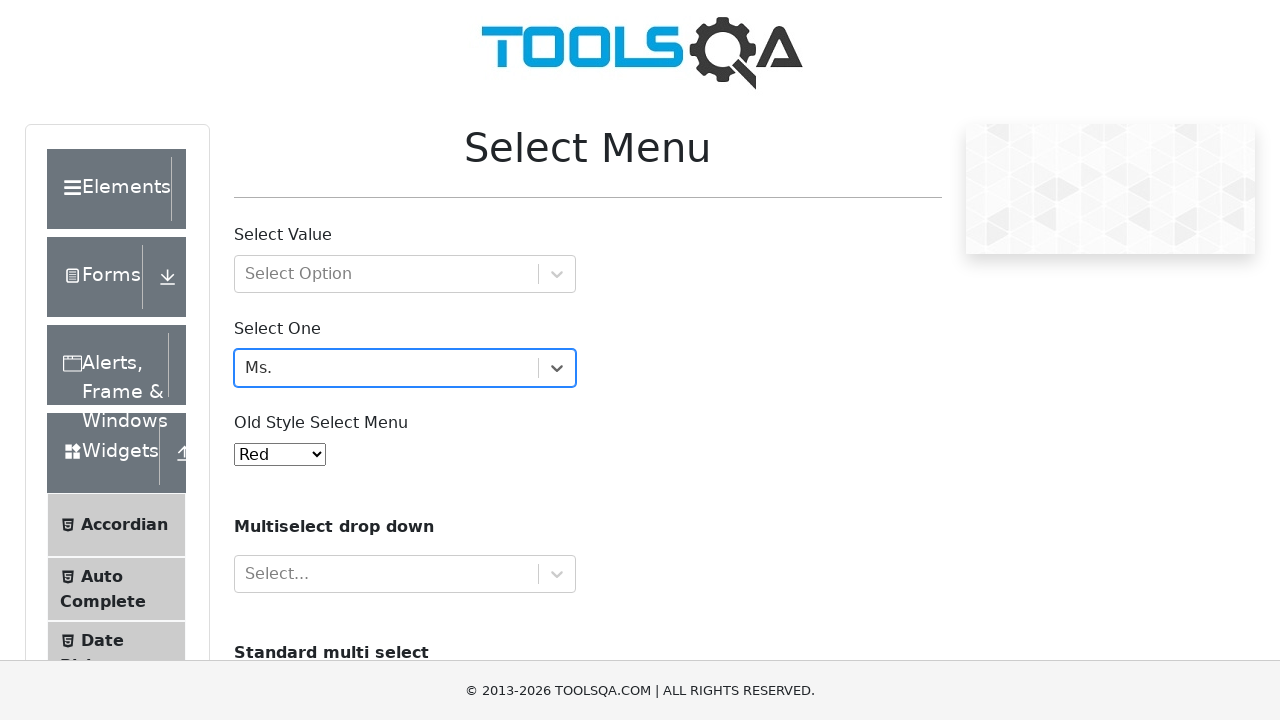